Tests filtering products by price range 5,000,000 to 10,000,000 VND

Starting URL: https://bepantoan.vn/danh-muc/lo-nuong-da-nang

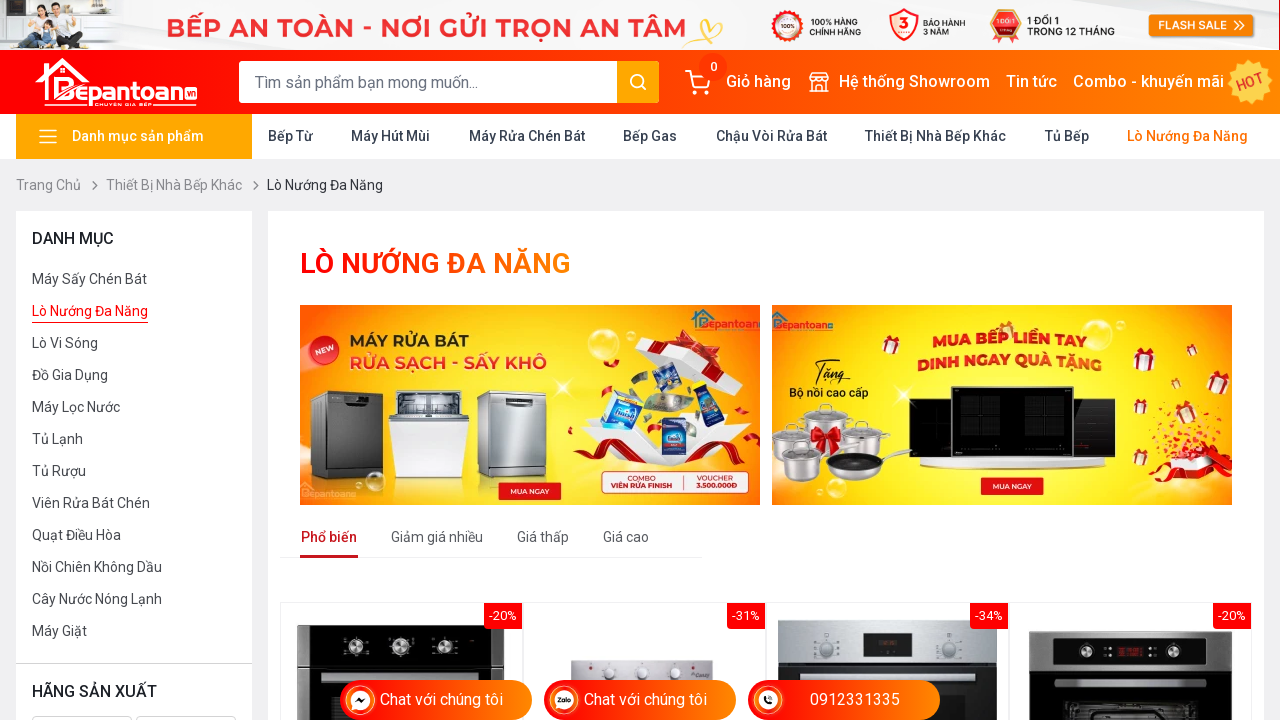

Clicked price filter option for 5,000,000 to 10,000,000 VND range at (117, 360) on xpath=//span[contains(text(),'5.000.000 > 10.000.000')]
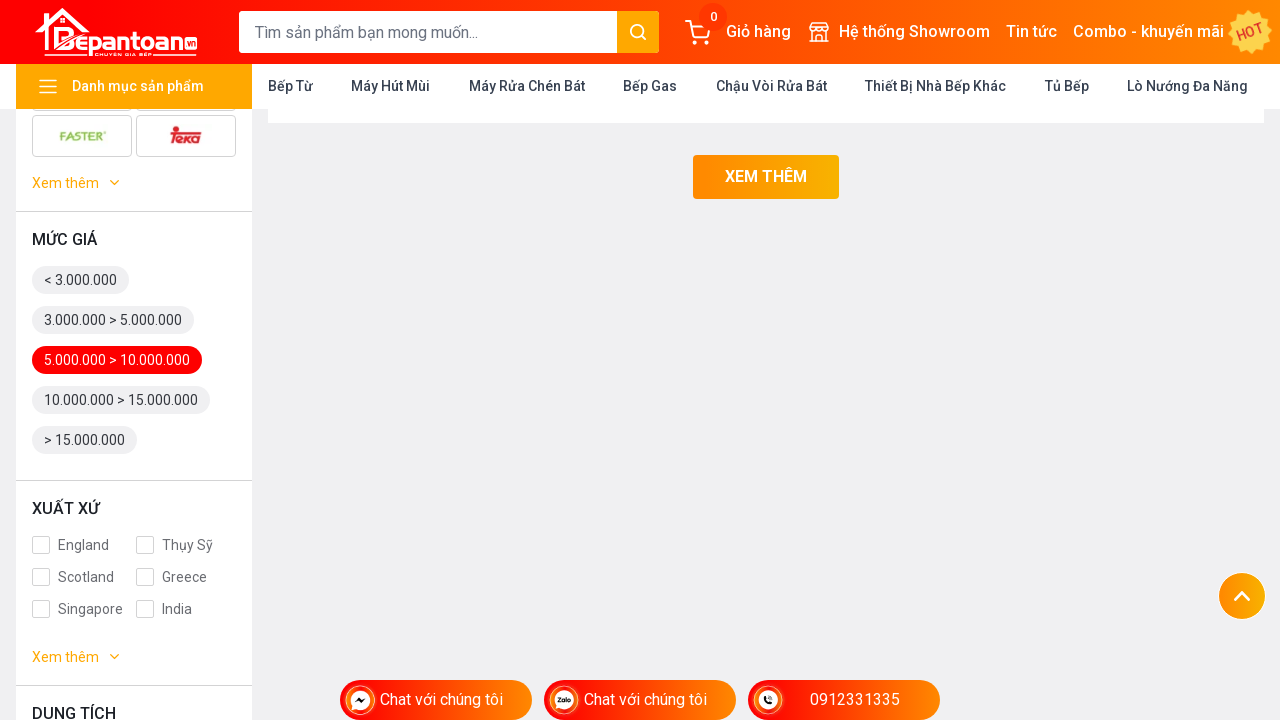

Waited for filtered results to load (networkidle)
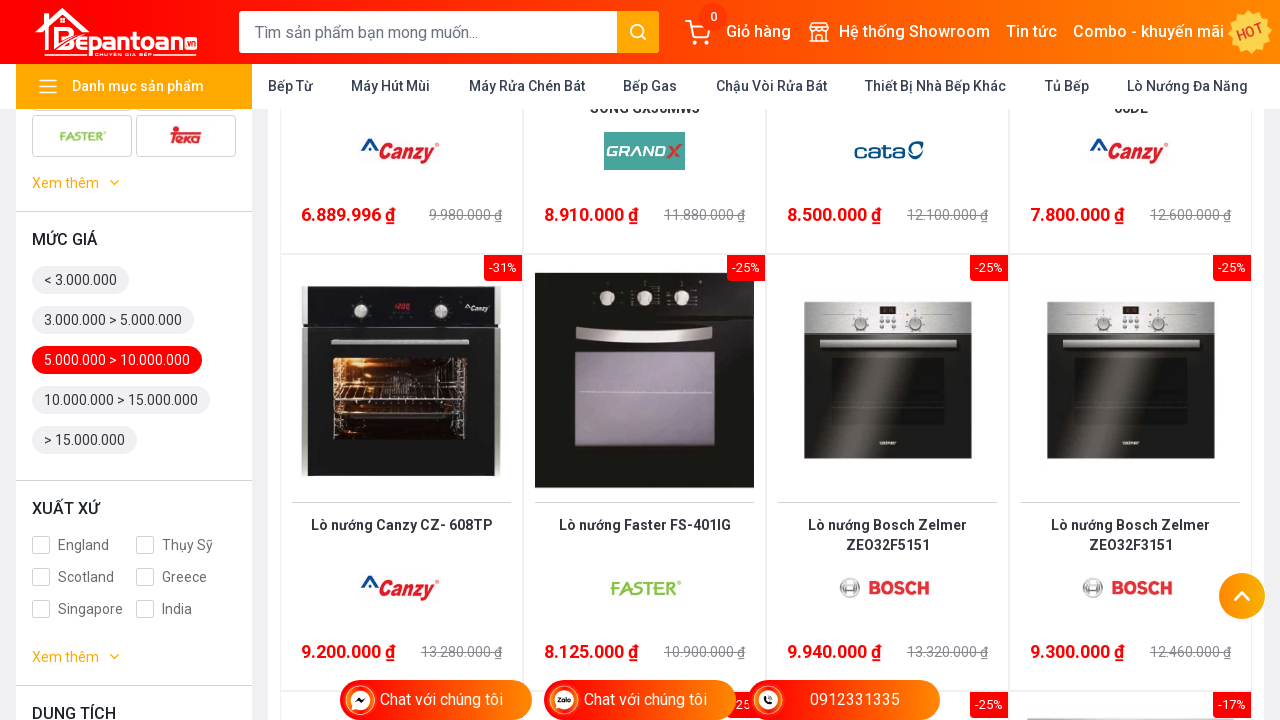

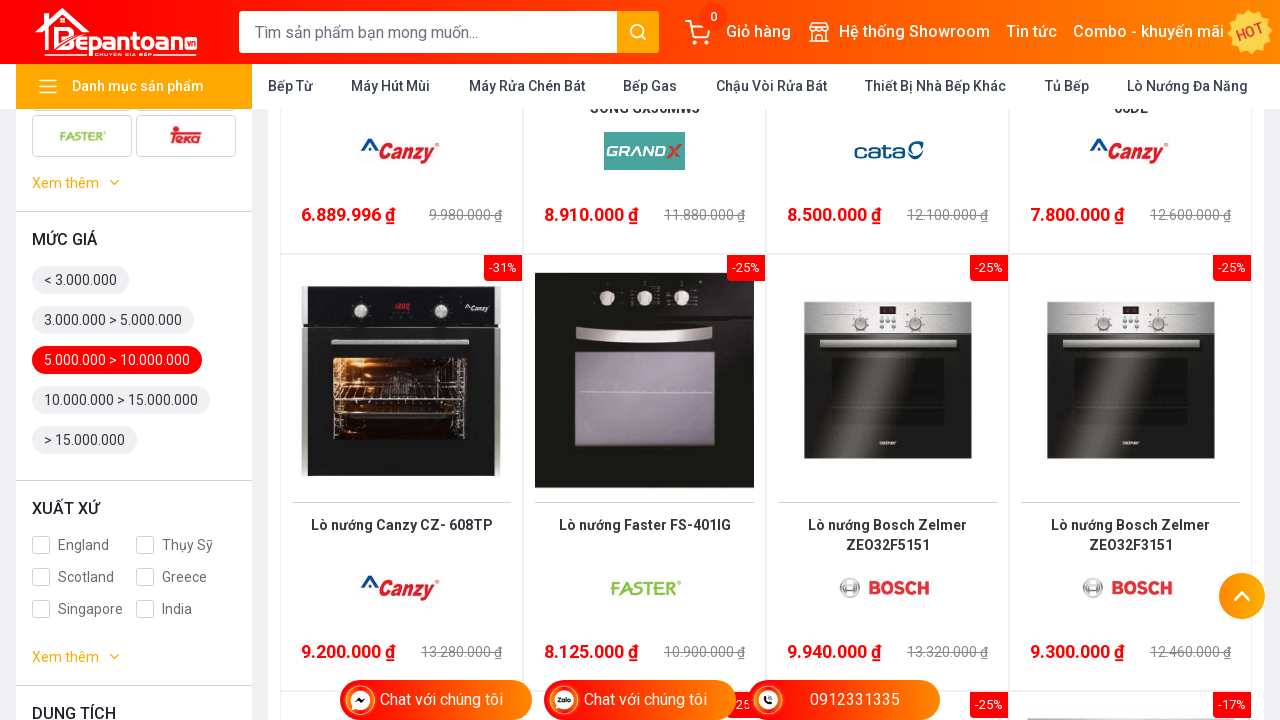